Tests adding a product with quantity 3 to the cart and verifies the cart contains the product

Starting URL: https://cms.demo.katalon.com/product/flying-ninja/

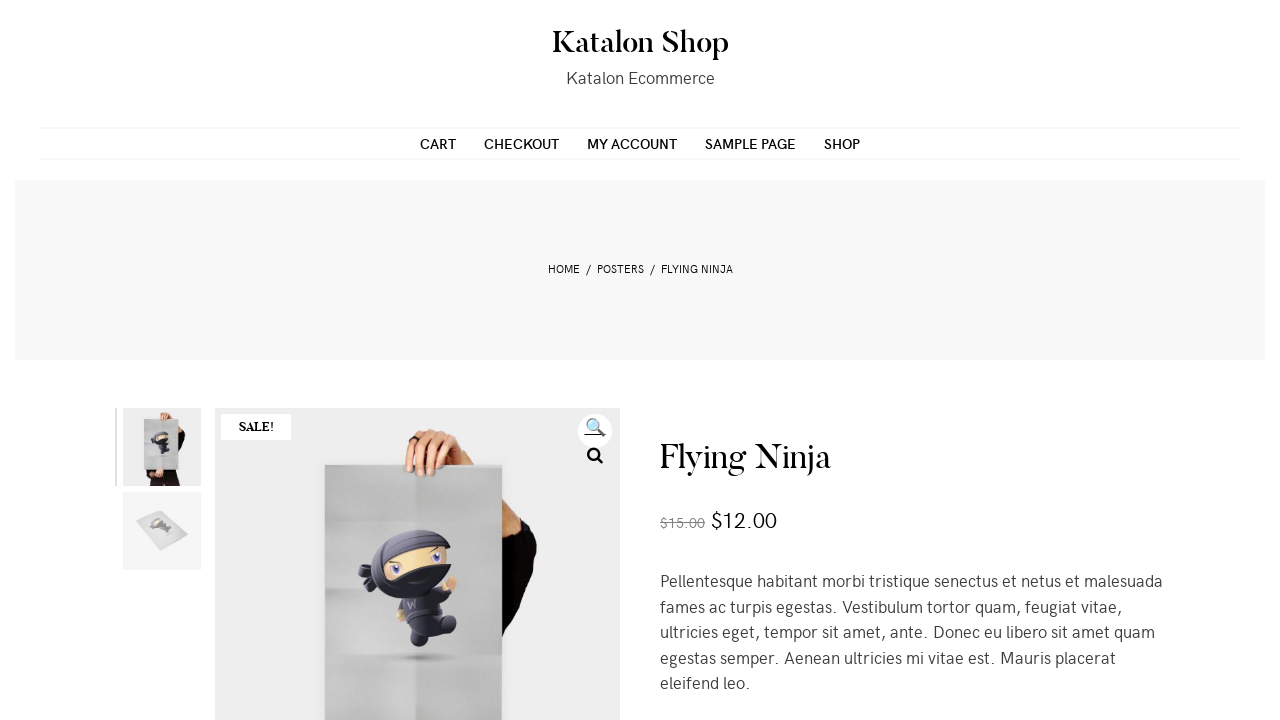

Clicked quantity up button (1st time) at (738, 360) on .quantity-up
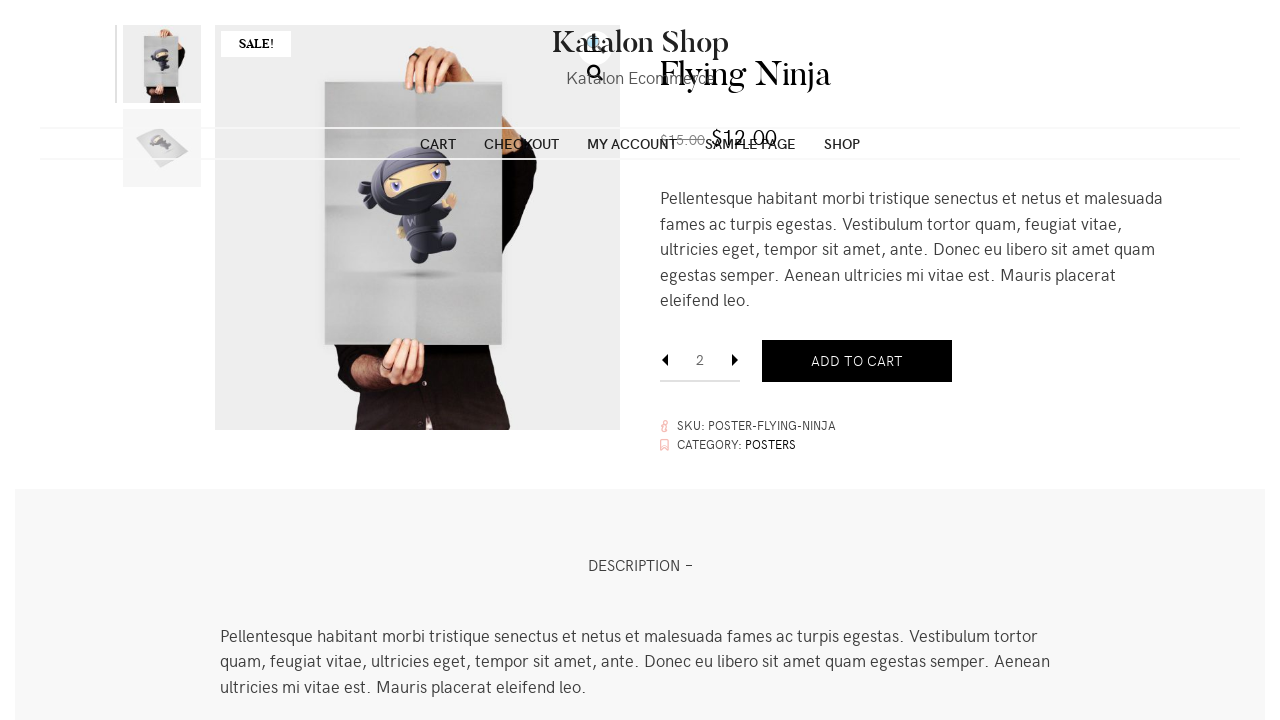

Clicked quantity up button (2nd time) - quantity now set to 3 at (738, 360) on .quantity-up
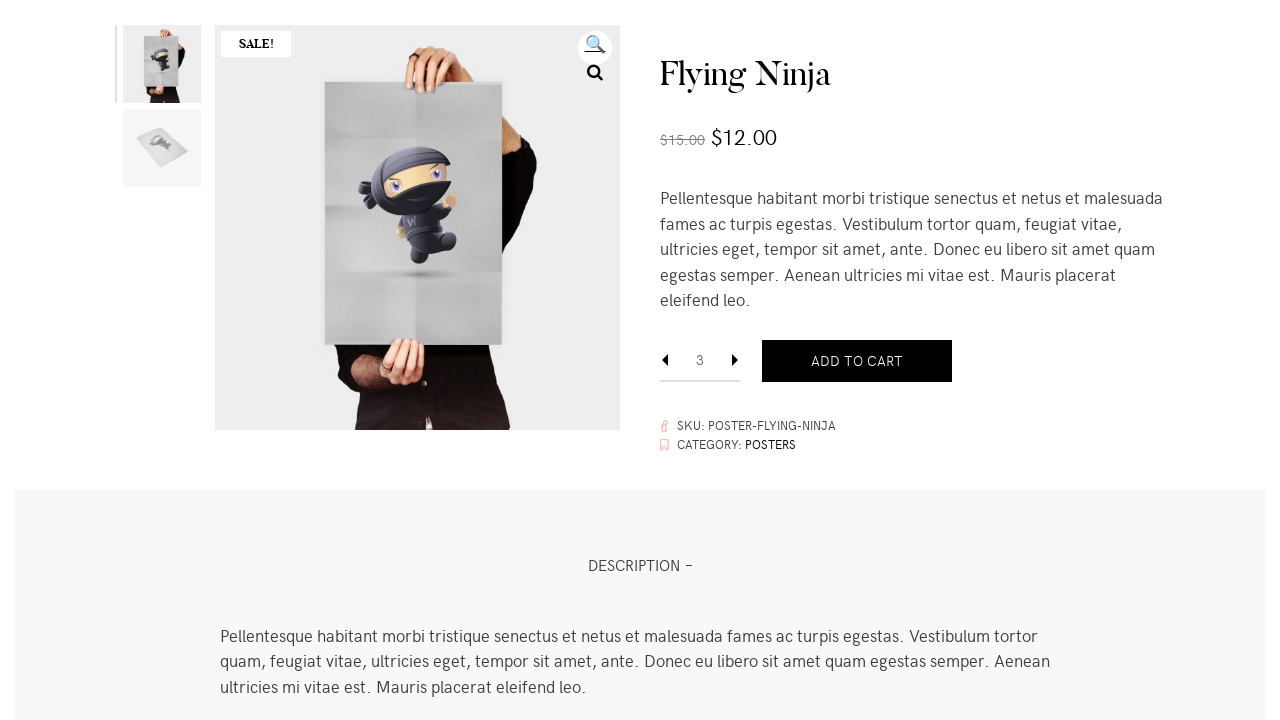

Clicked add to cart button at (857, 361) on button[name='add-to-cart']
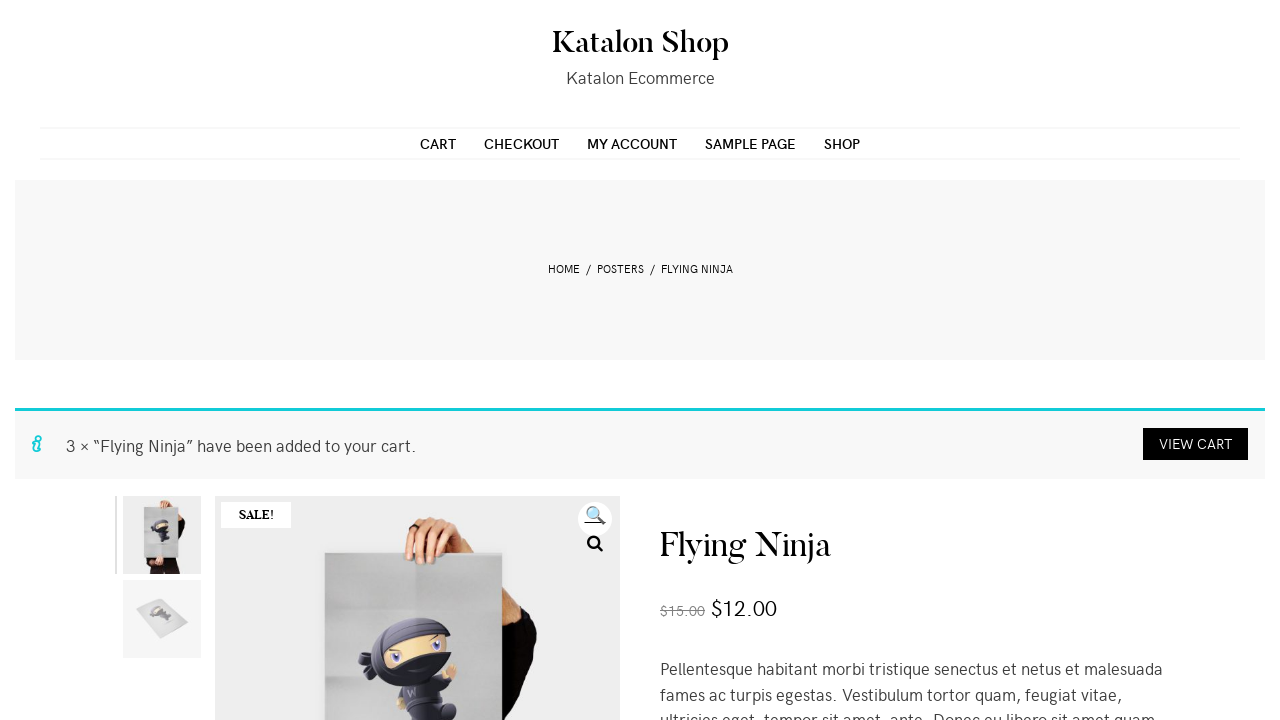

Success message appeared after adding product to cart
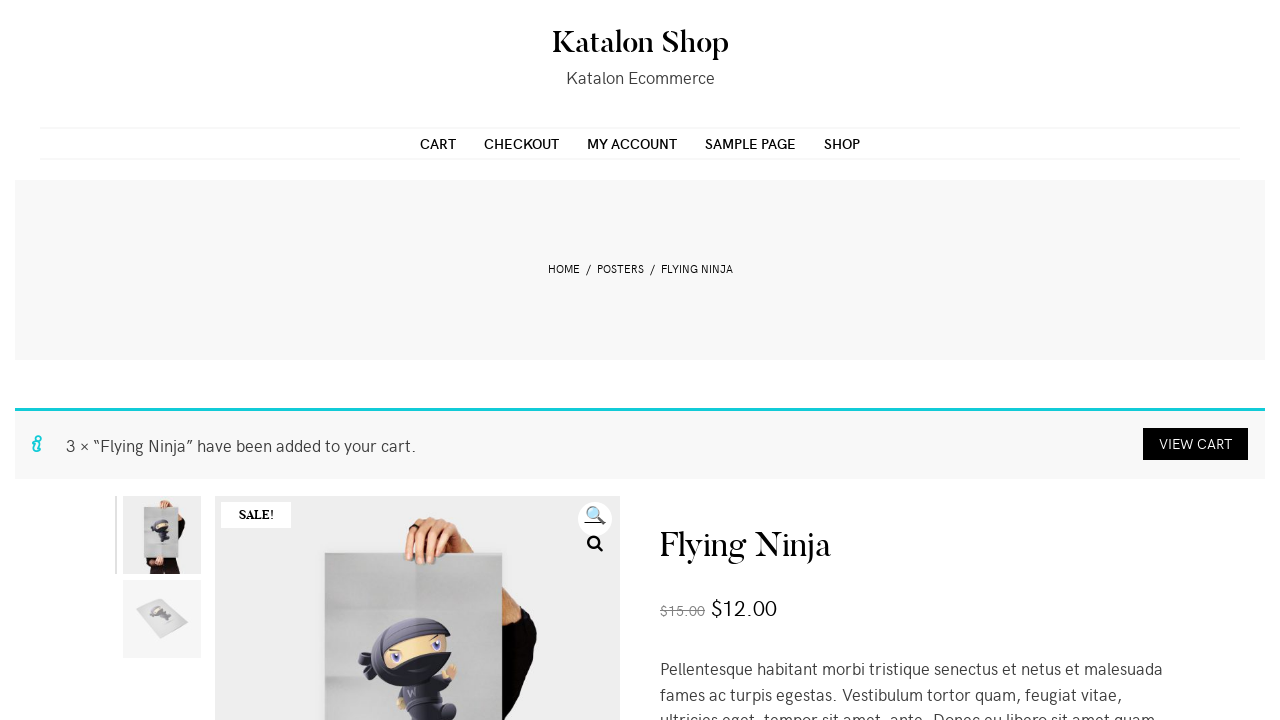

Clicked link to navigate to cart page at (438, 143) on a[href='https://cms.demo.katalon.com/cart/']
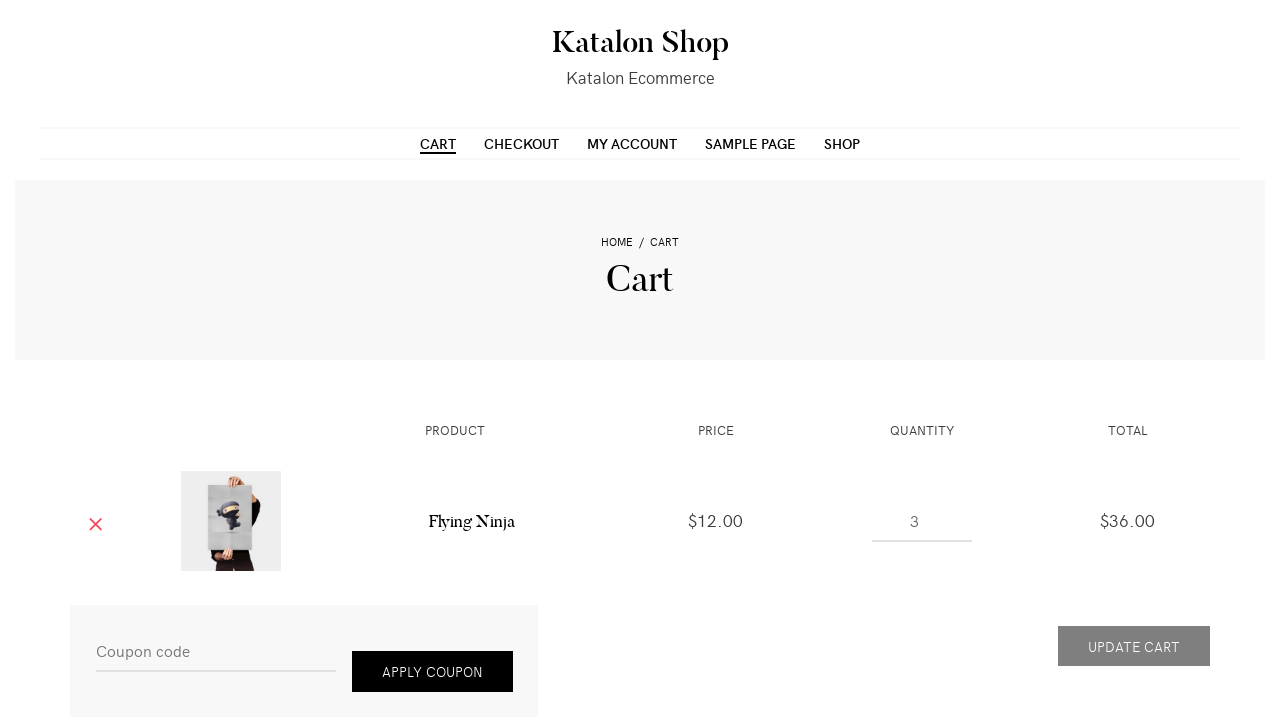

Cart page loaded - verified product with quantity 3 is in cart
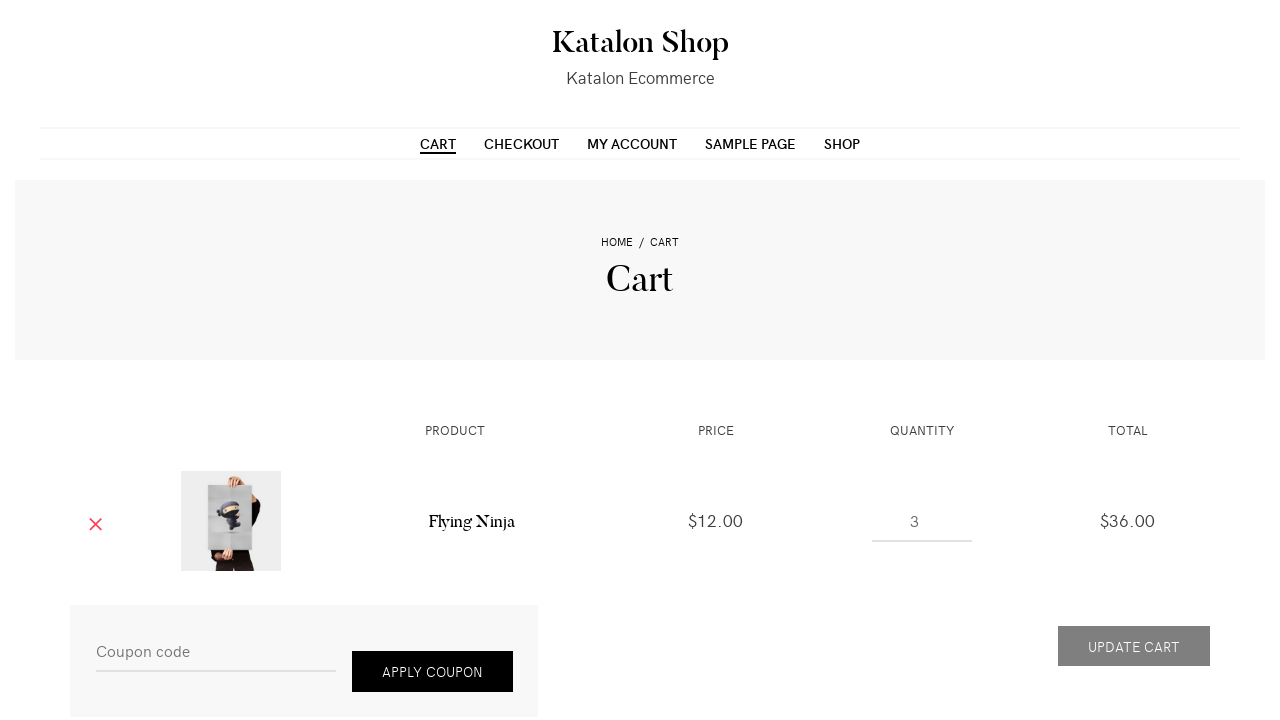

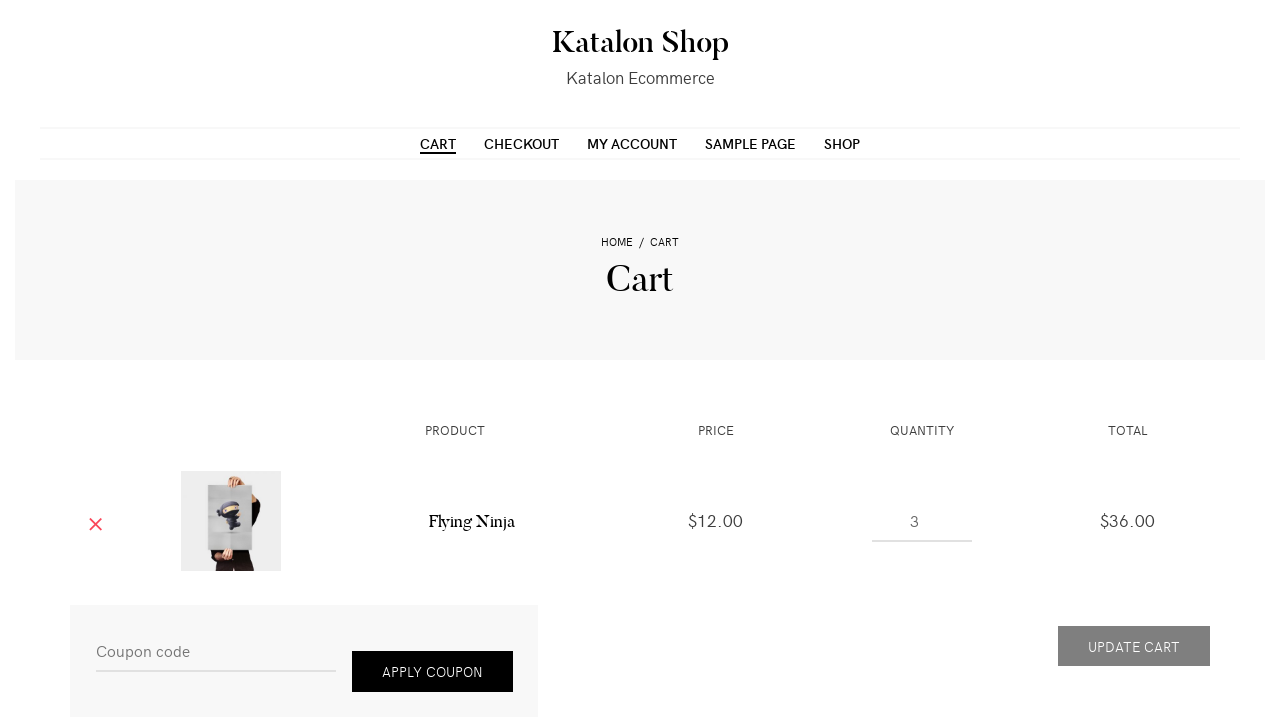